Tests the date picker functionality by clicking on the date input field, clearing the existing date, and entering a new date that is 10 days from the current date

Starting URL: https://demoqa.com/date-picker

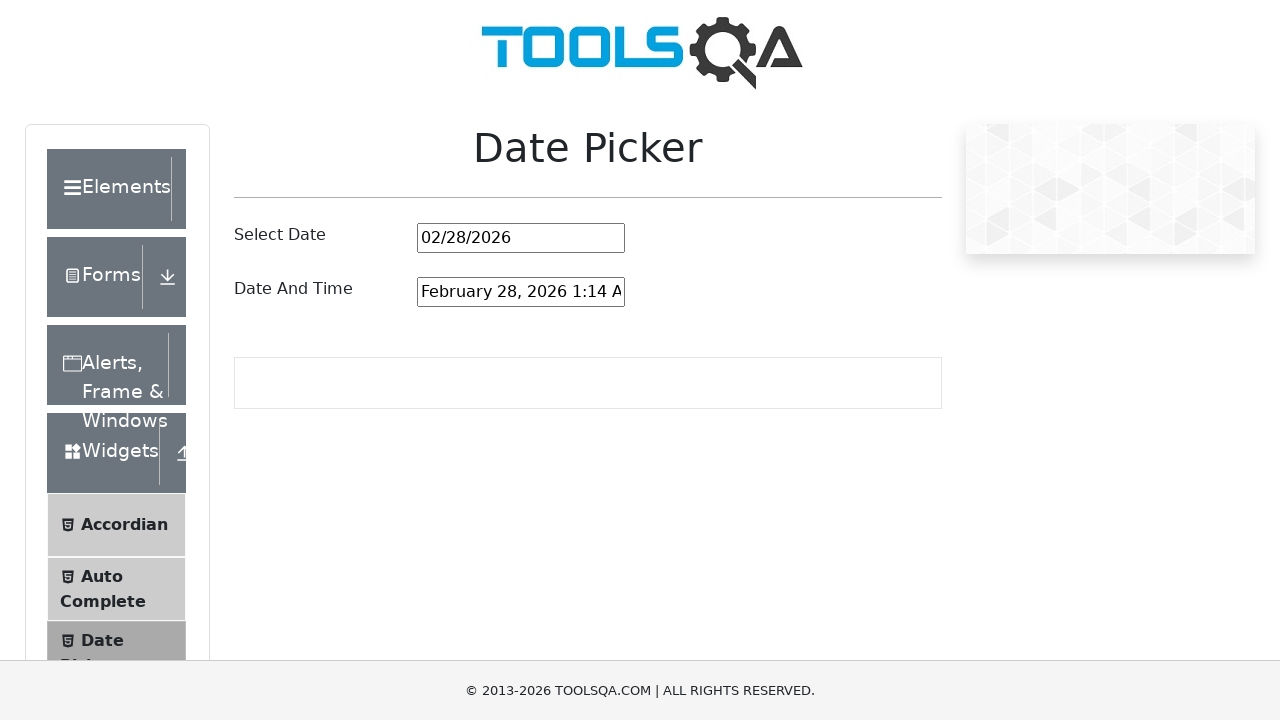

Clicked on the date picker input field at (521, 238) on input#datePickerMonthYearInput
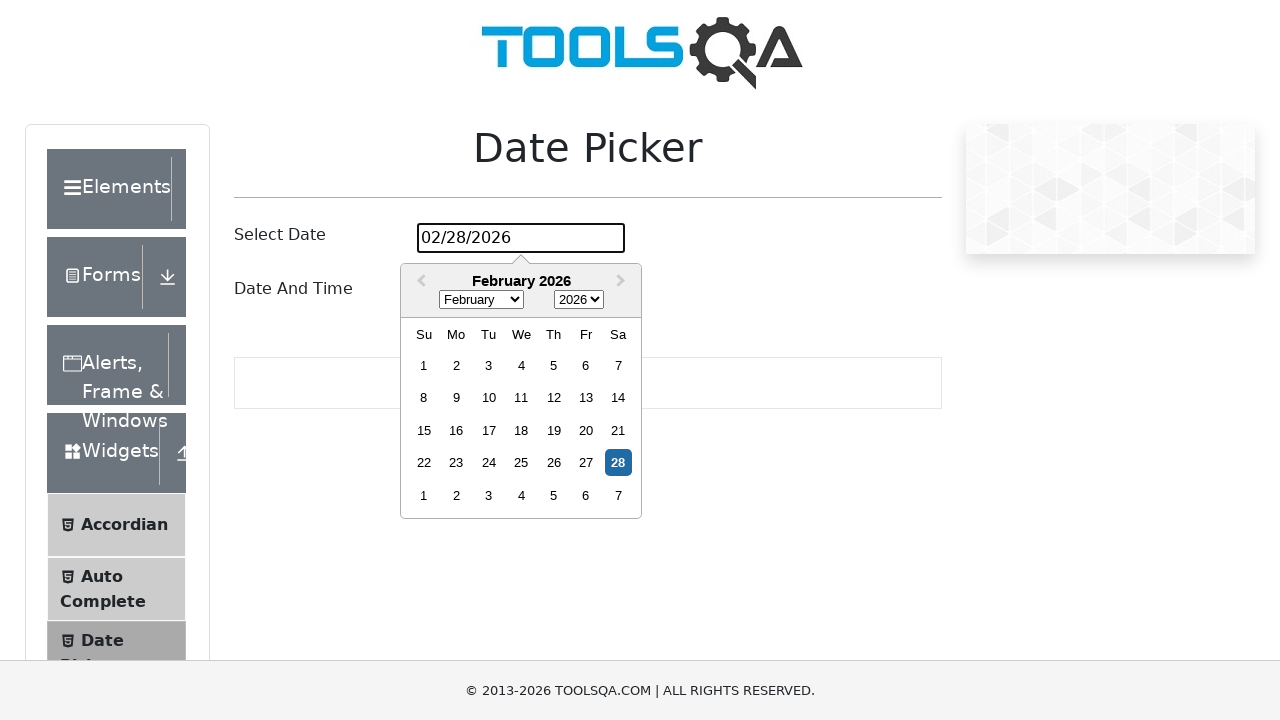

Pressed Backspace to clear existing date
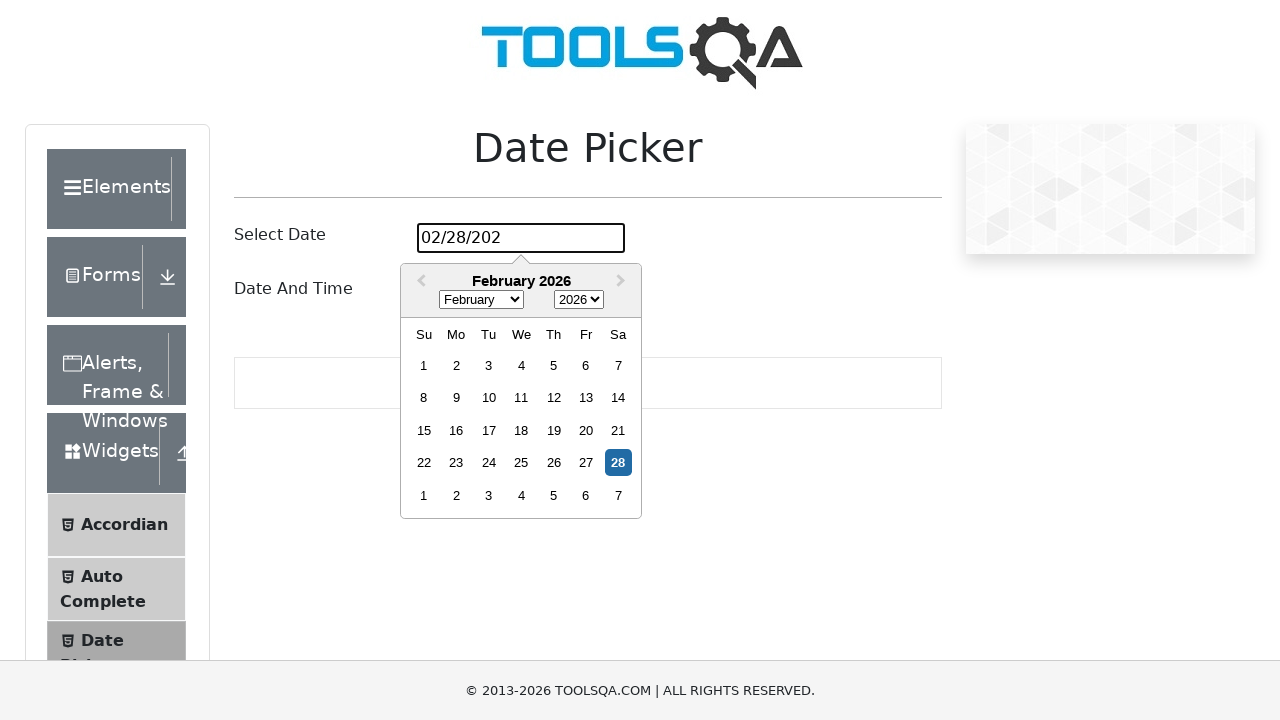

Pressed Backspace to clear existing date
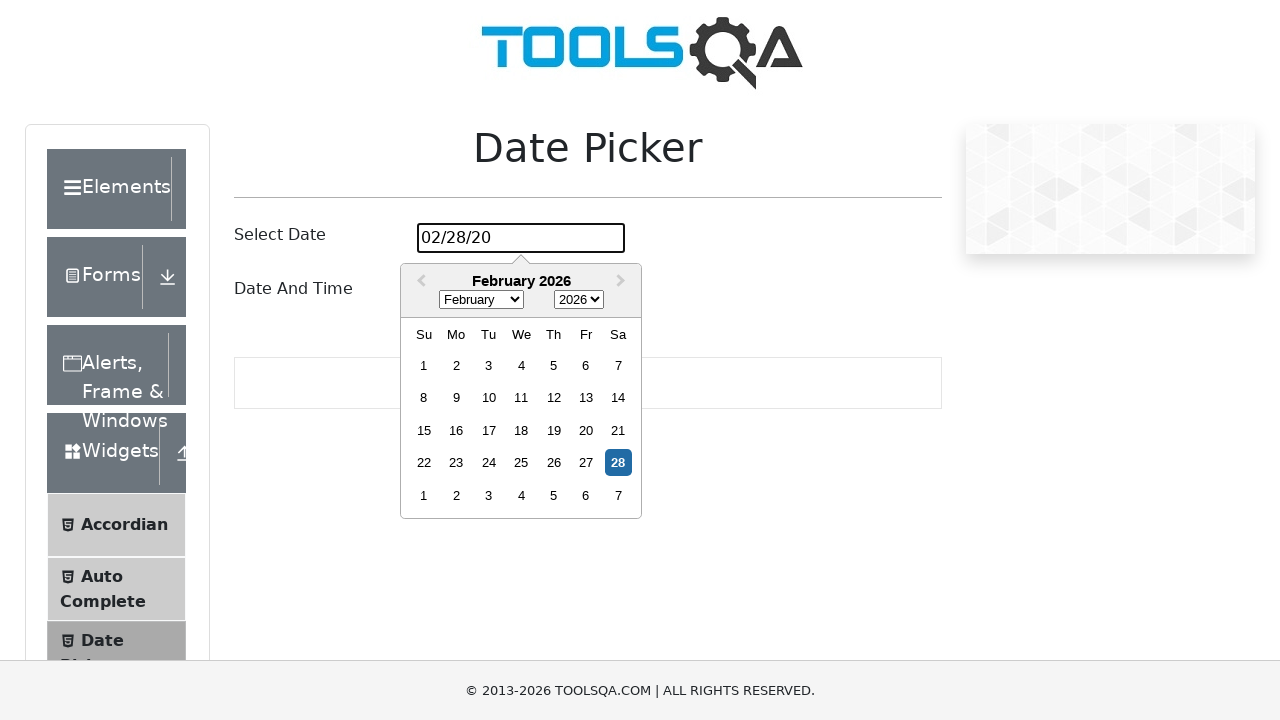

Pressed Backspace to clear existing date
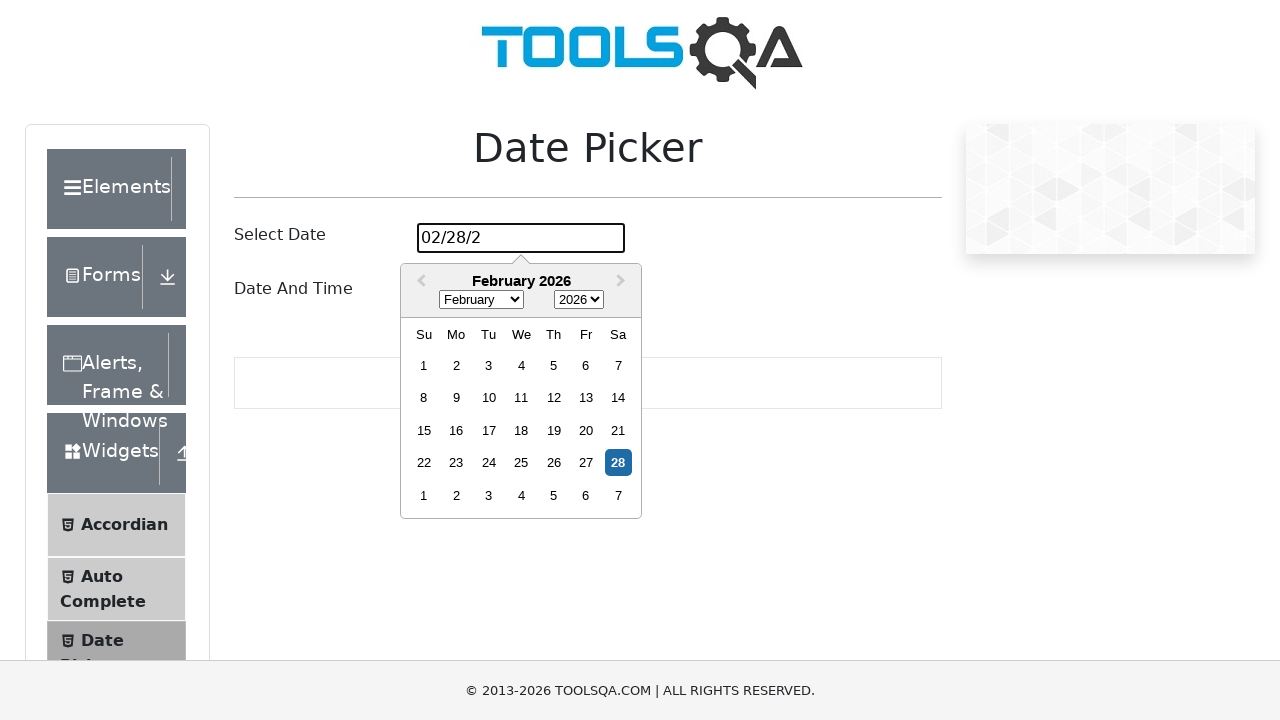

Pressed Backspace to clear existing date
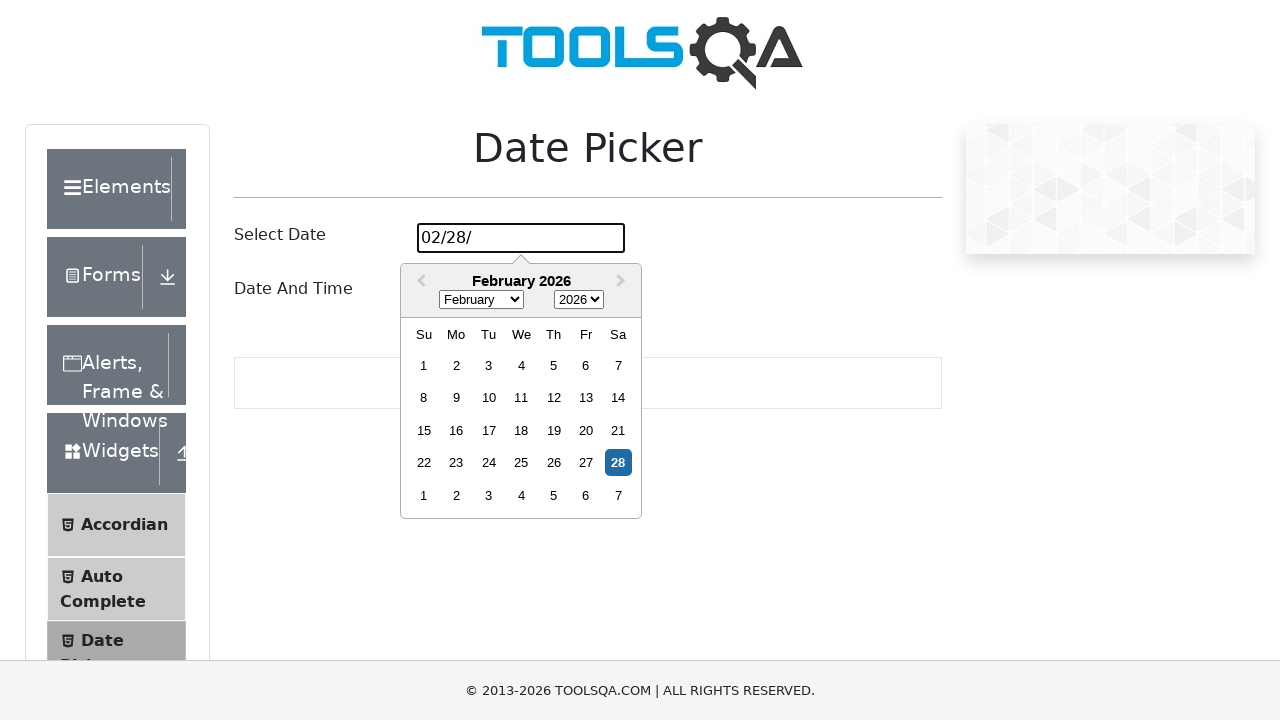

Pressed Backspace to clear existing date
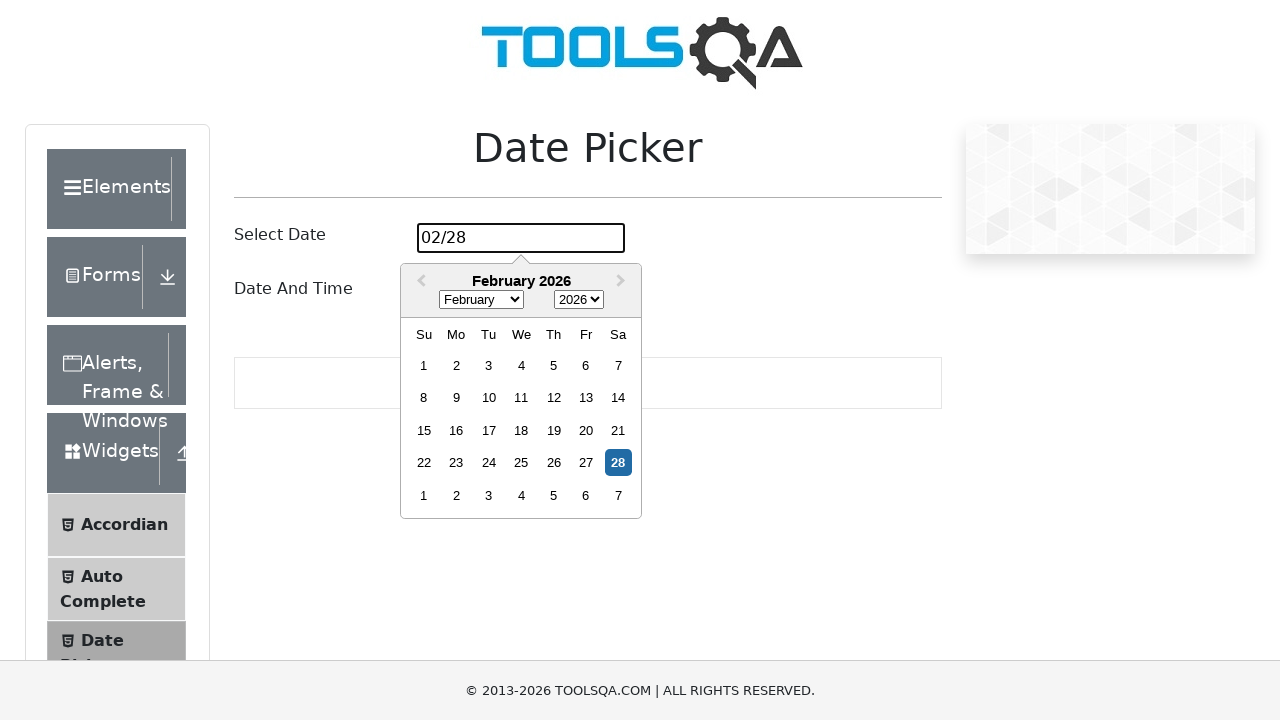

Pressed Backspace to clear existing date
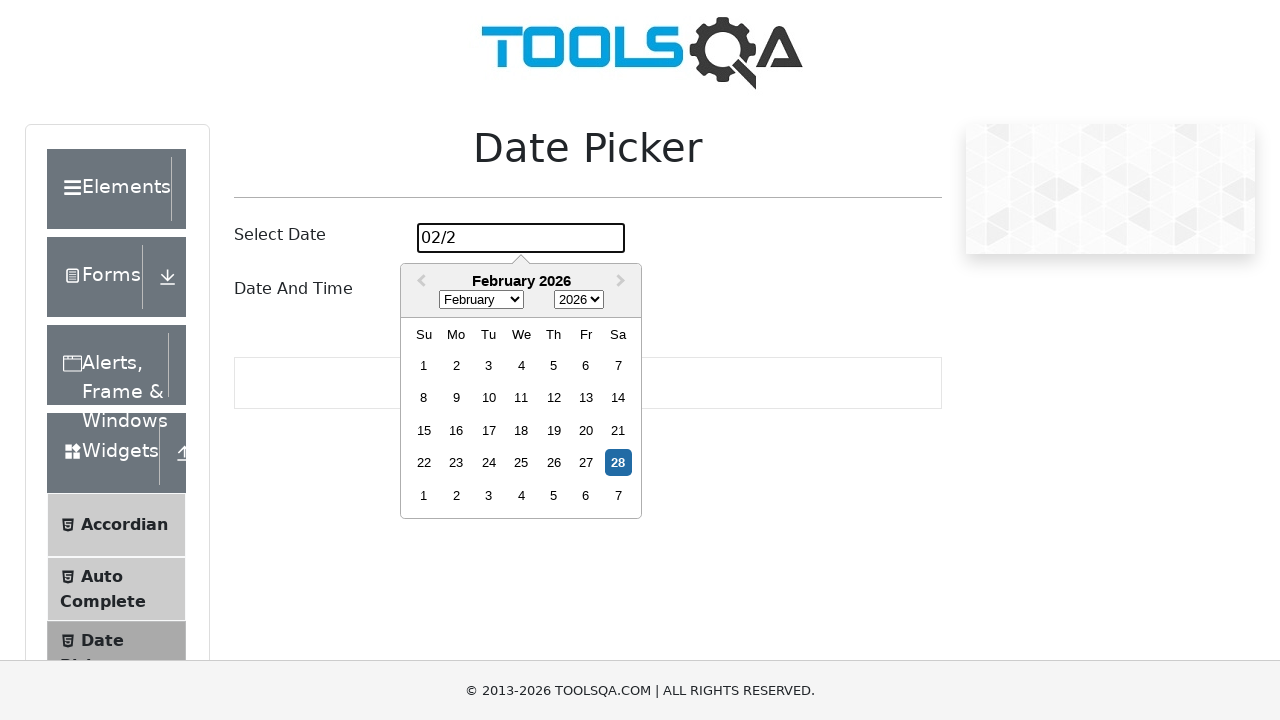

Pressed Backspace to clear existing date
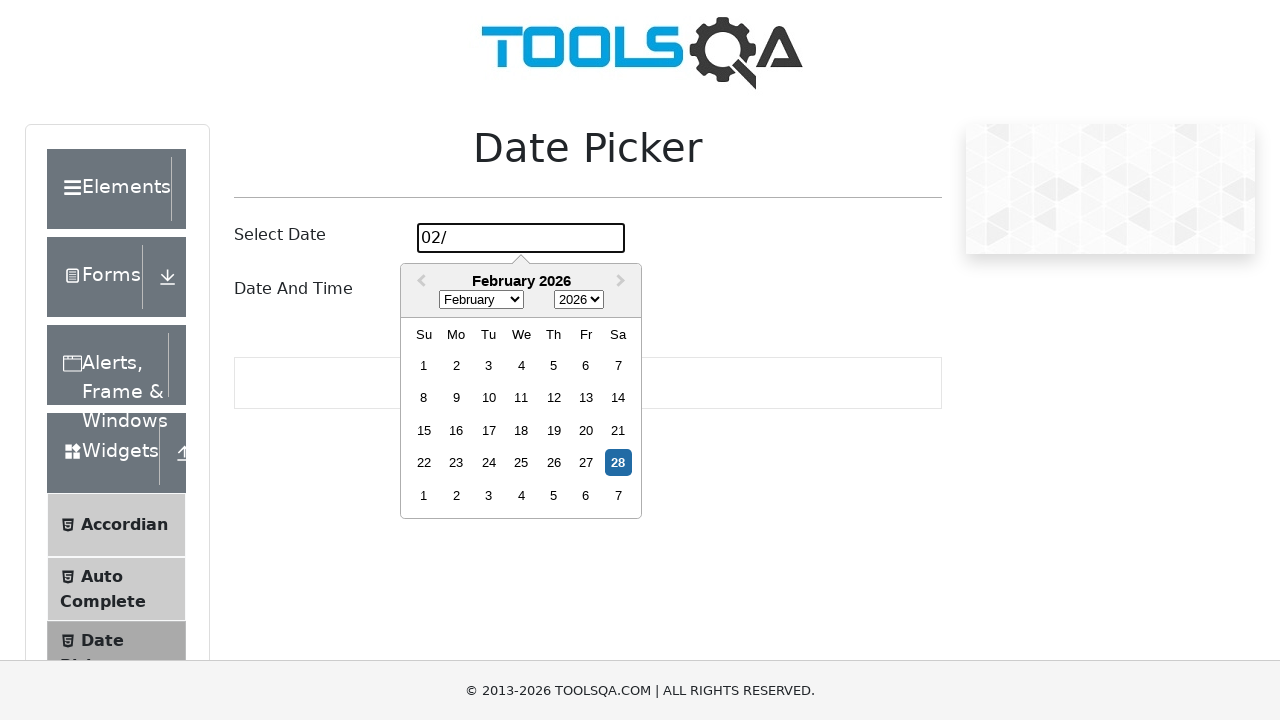

Pressed Backspace to clear existing date
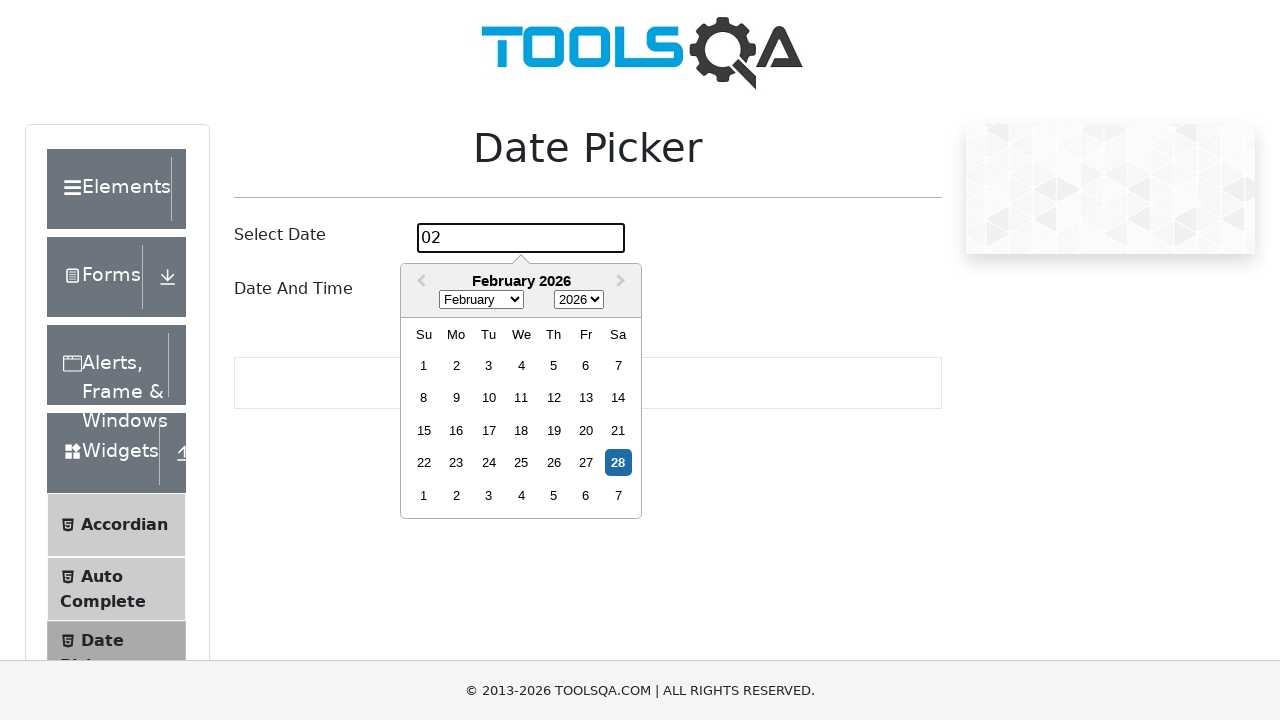

Pressed Backspace to clear existing date
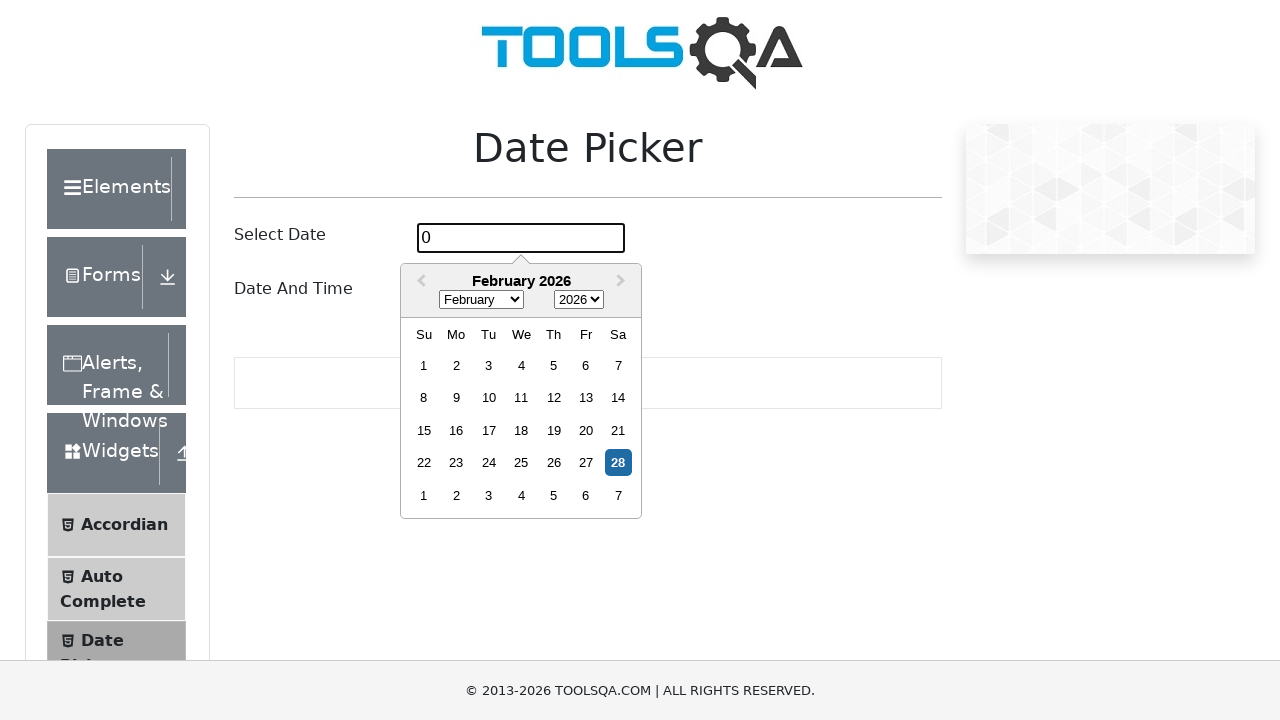

Pressed Backspace to clear existing date
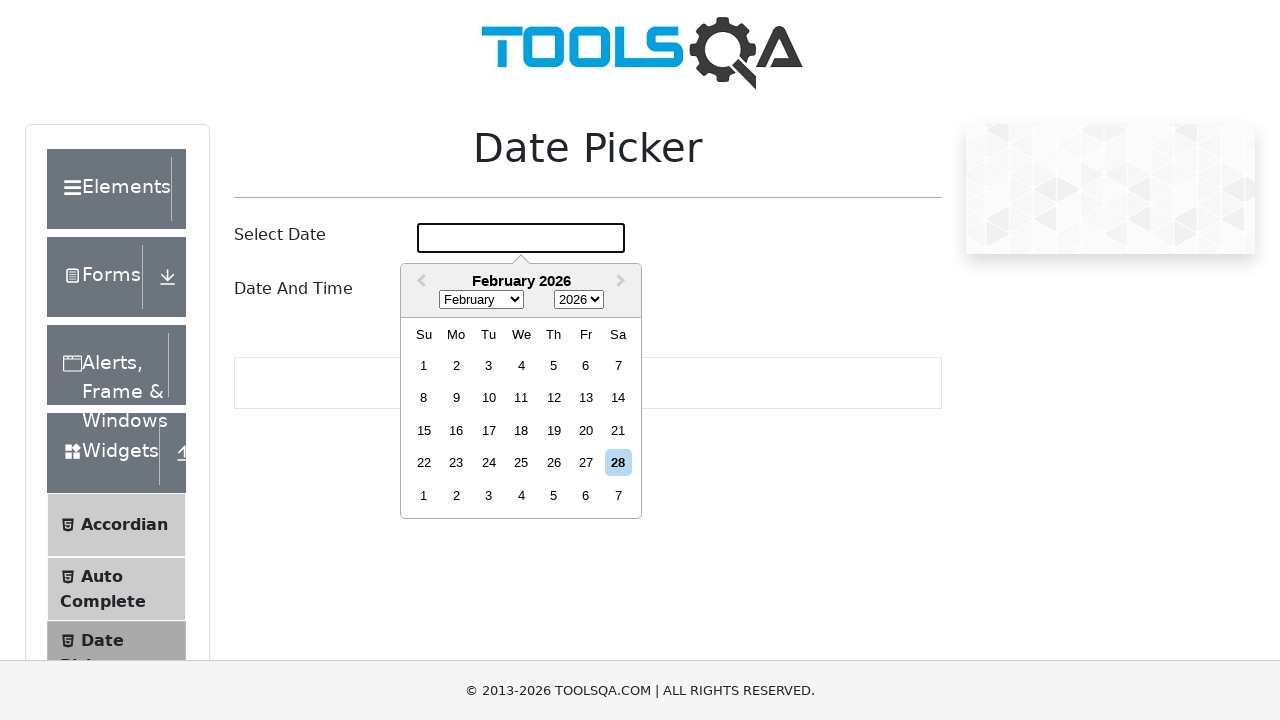

Entered new date: 03/10/2026 (10 days from current date) on input#datePickerMonthYearInput
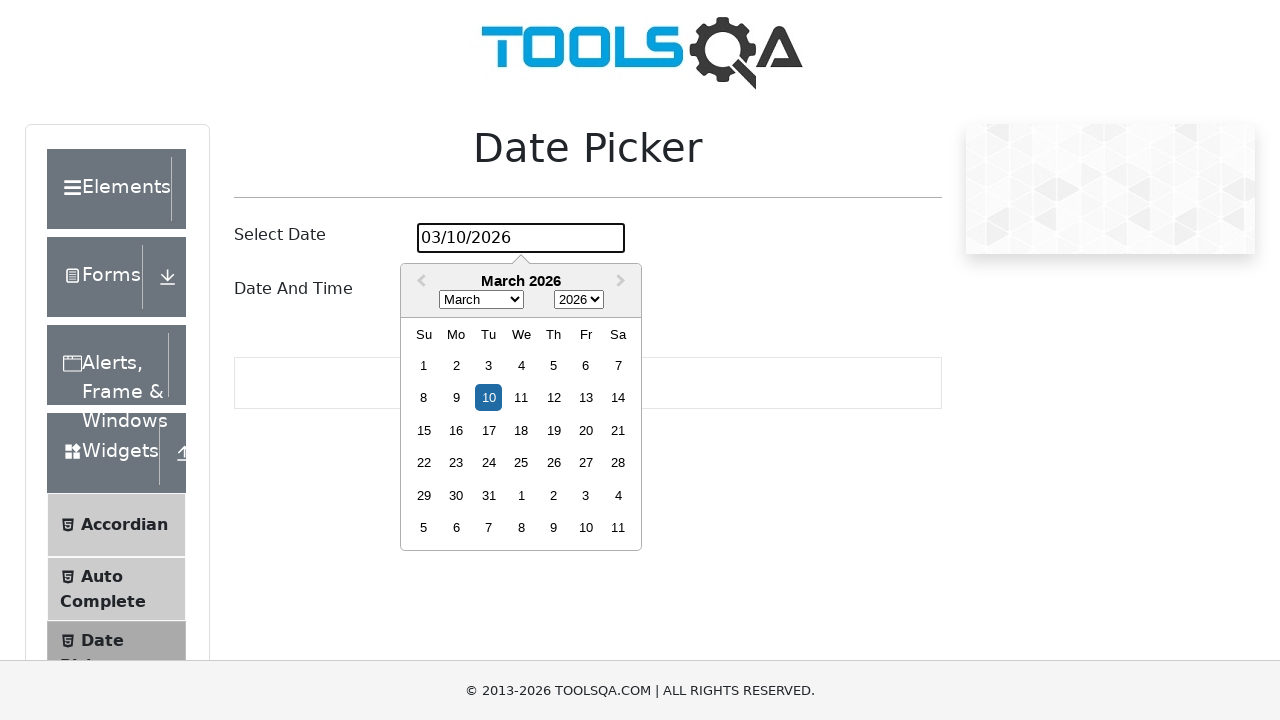

Pressed Enter to confirm the new date
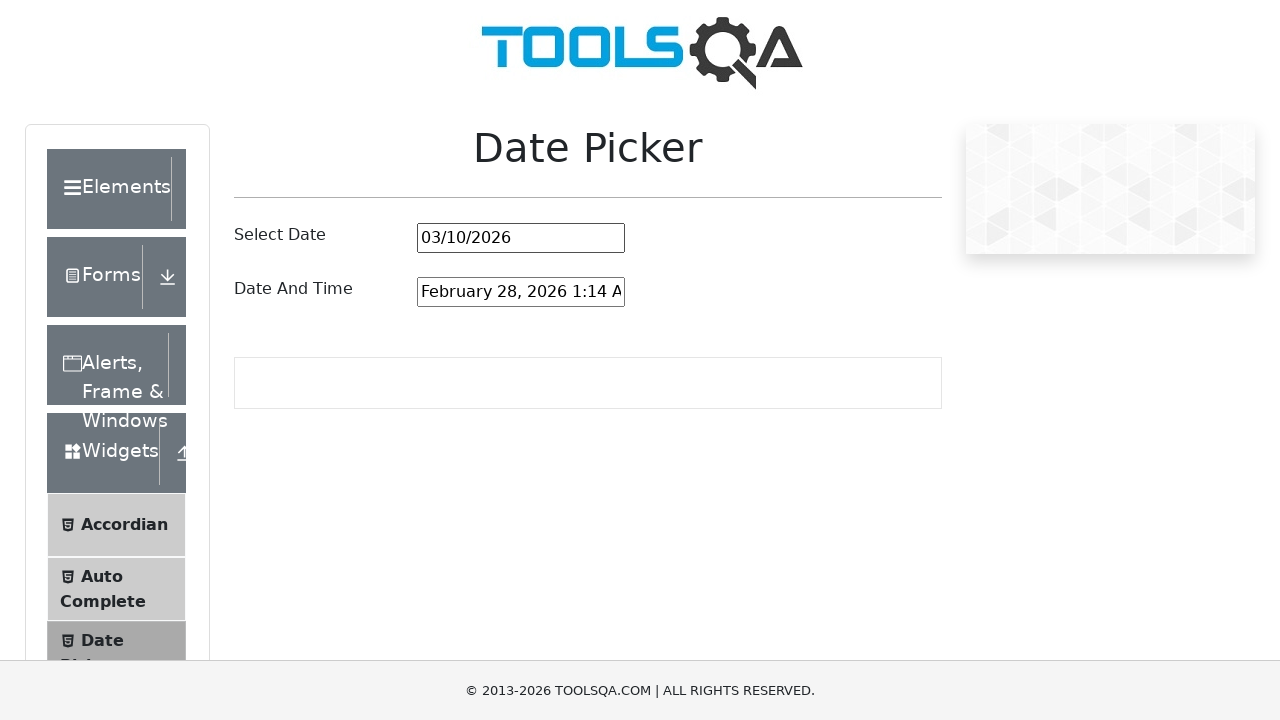

Waited for date picker to process the new date
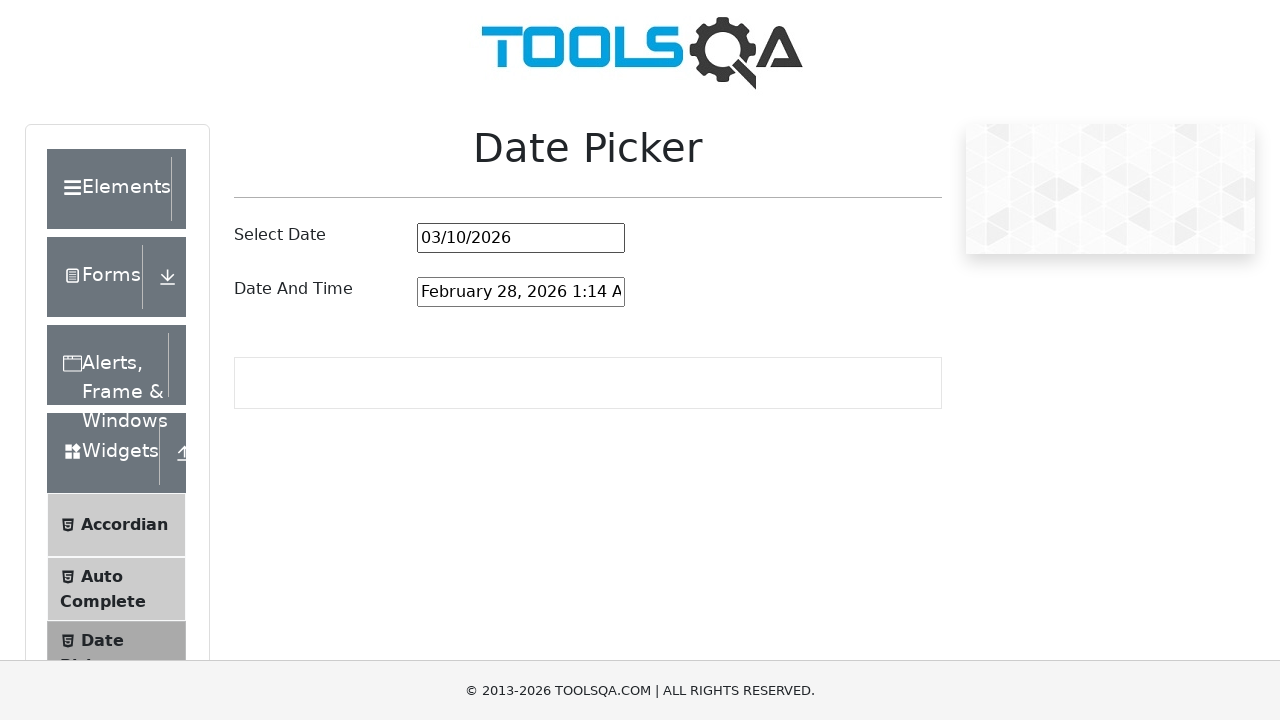

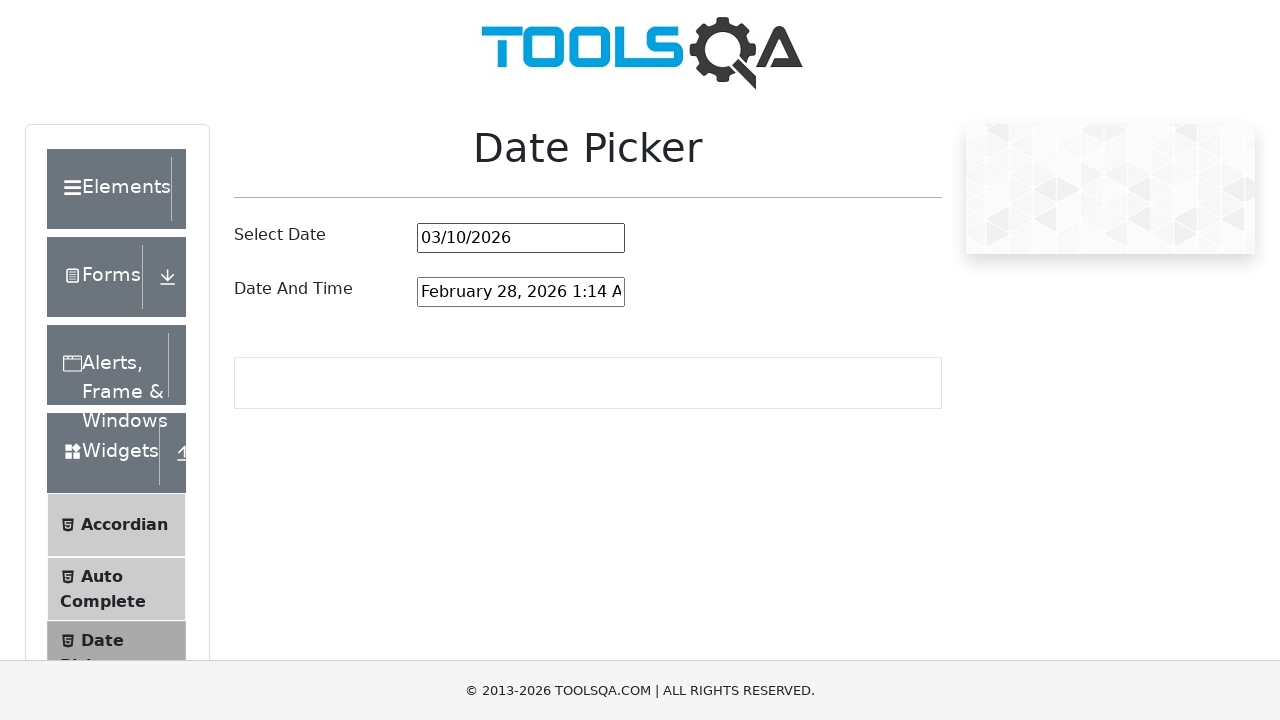